Tests navigation to the API page by clicking the API link and verifying the page renders correctly

Starting URL: https://playwright.dev/

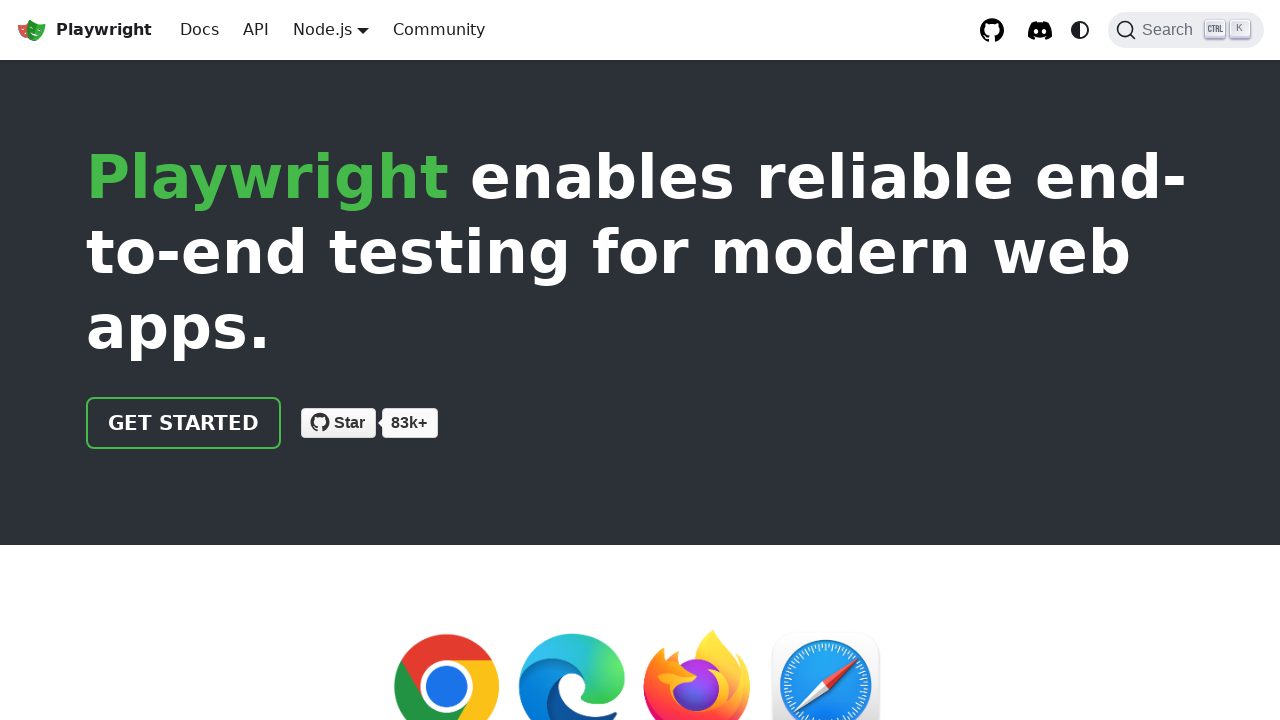

Clicked on the API link at (256, 30) on text=API
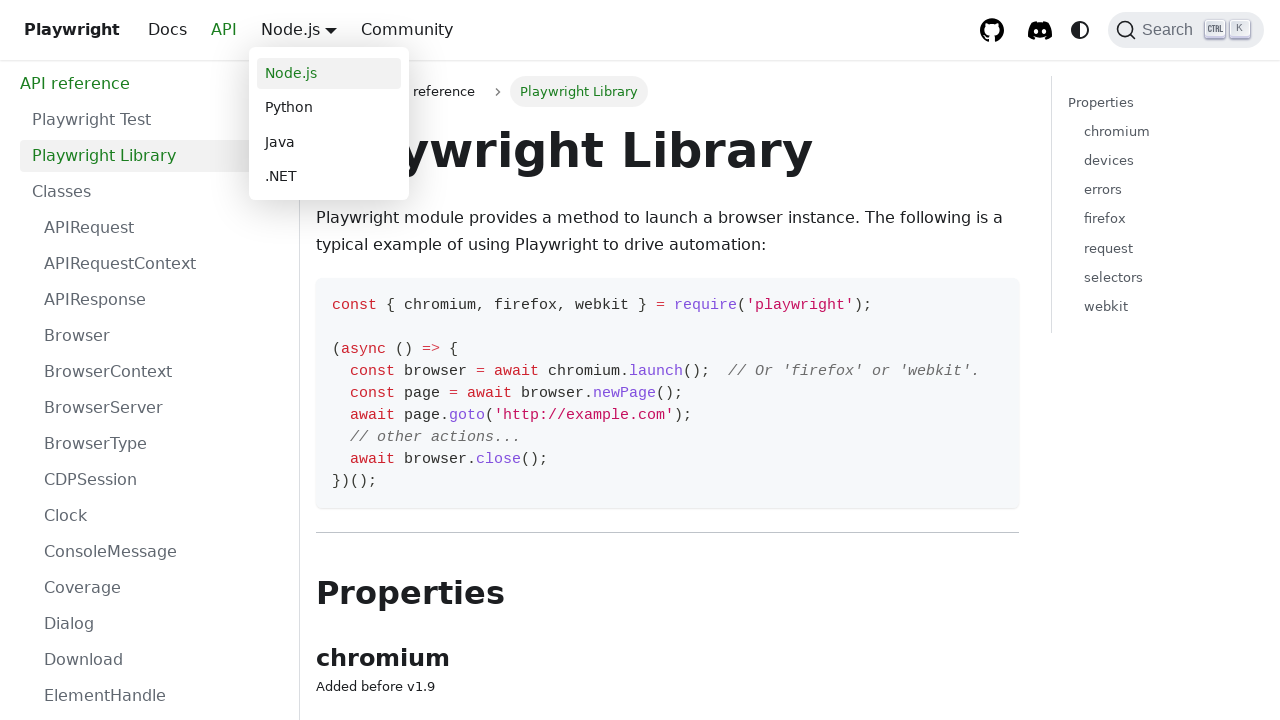

API page content loaded successfully
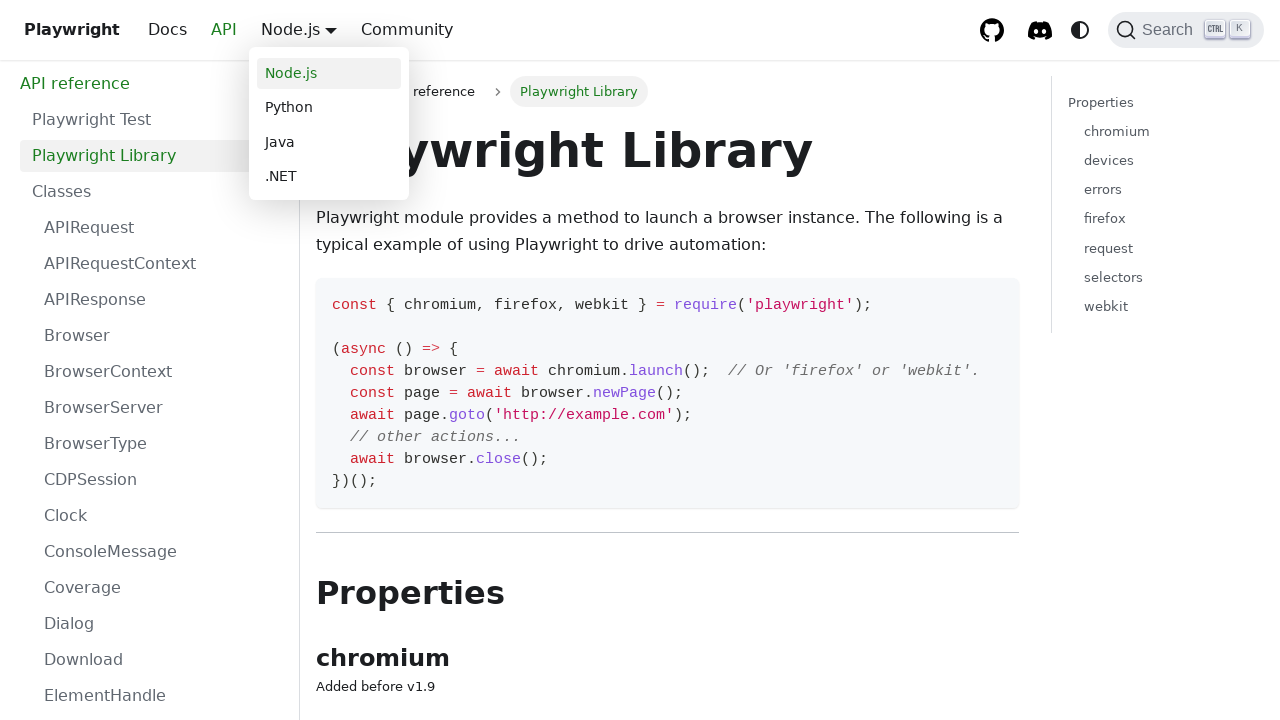

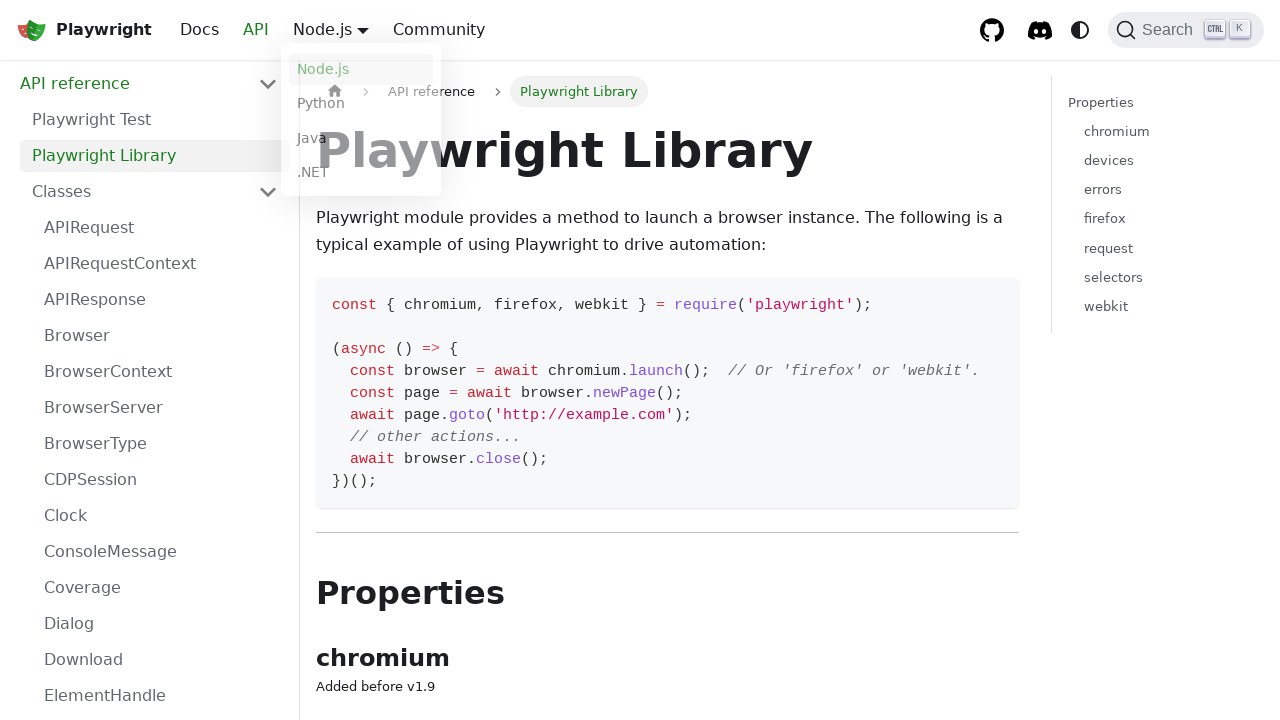